Tests editing a todo item by double-clicking it, filling new text, and pressing Enter

Starting URL: https://demo.playwright.dev/todomvc

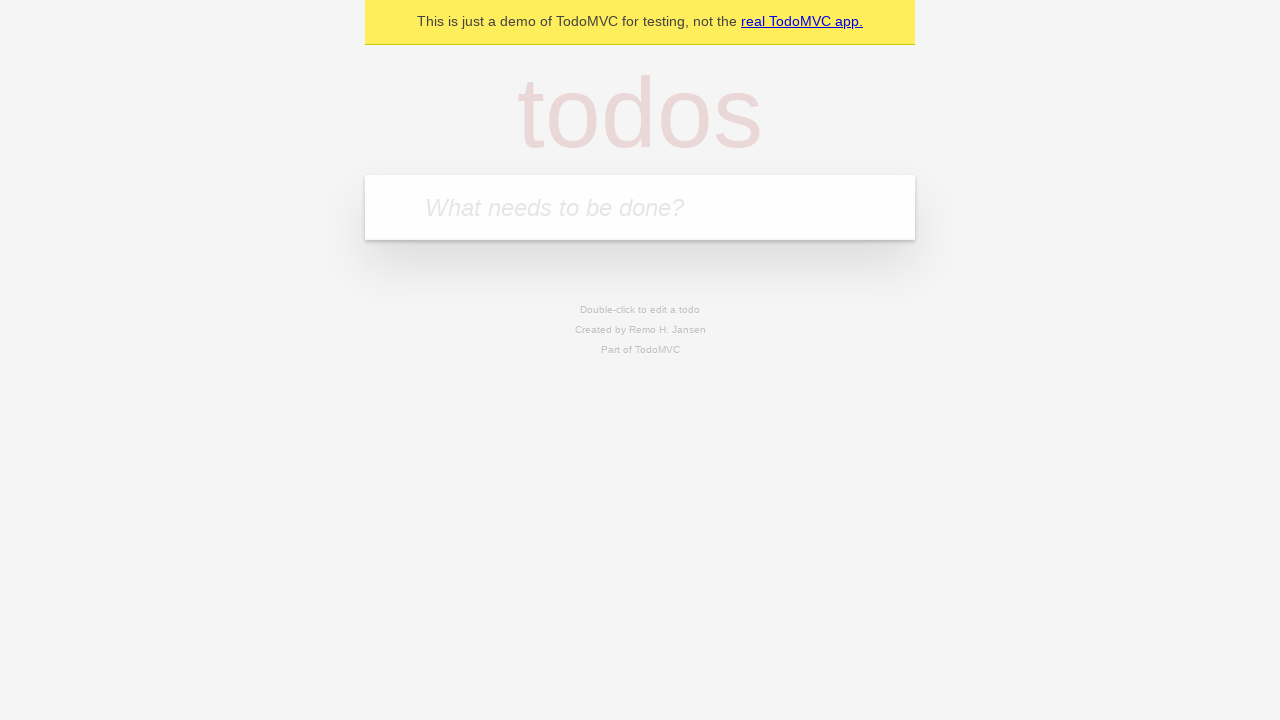

Filled new todo field with 'buy some cheese' on internal:attr=[placeholder="What needs to be done?"i]
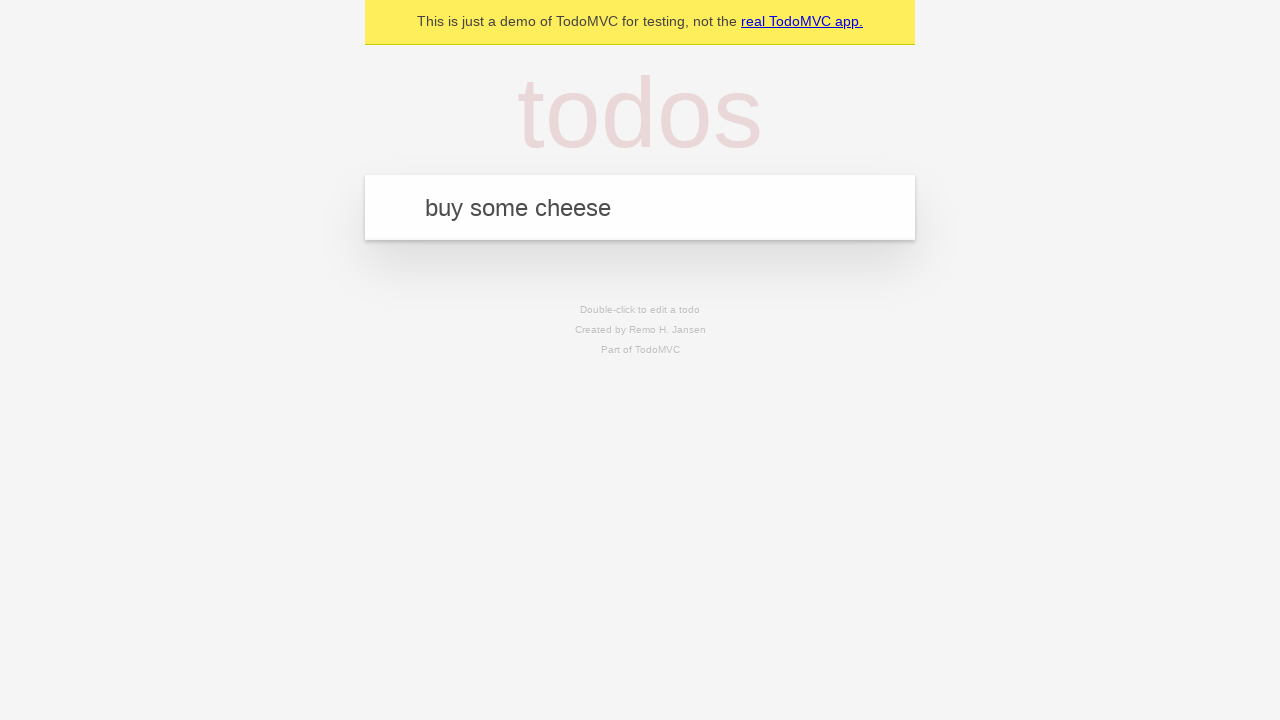

Pressed Enter to create first todo on internal:attr=[placeholder="What needs to be done?"i]
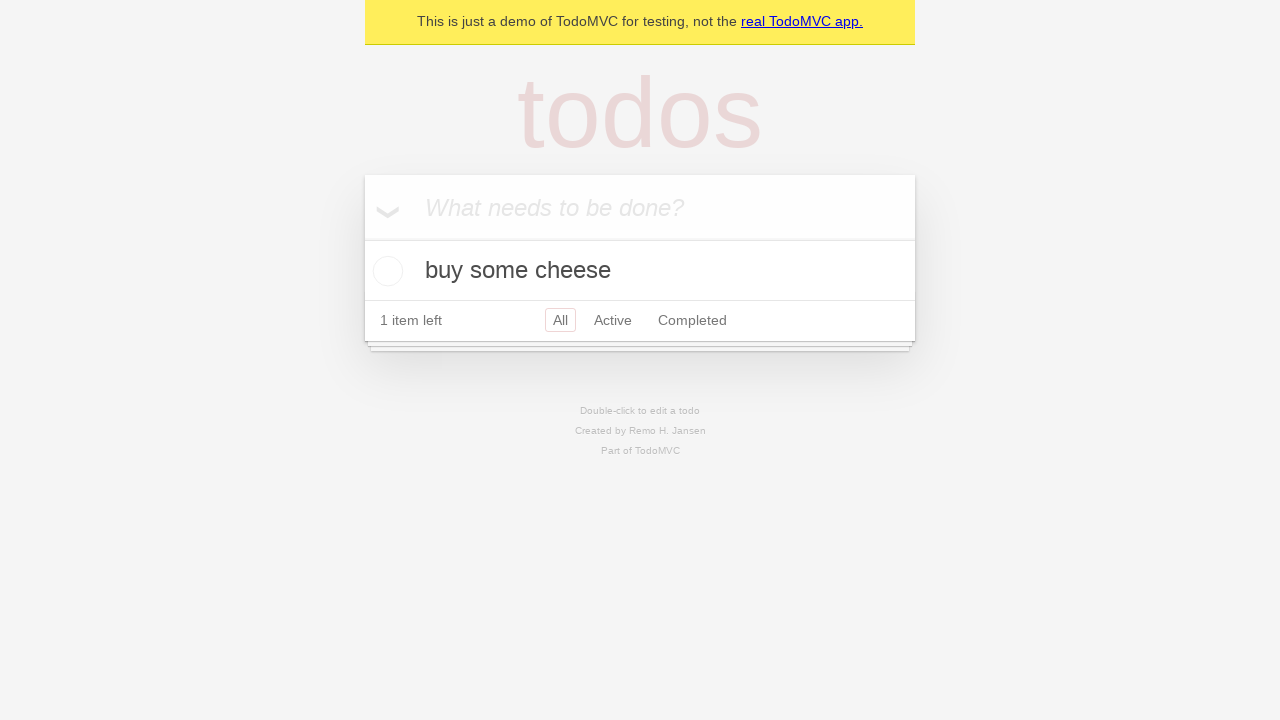

Filled new todo field with 'feed the cat' on internal:attr=[placeholder="What needs to be done?"i]
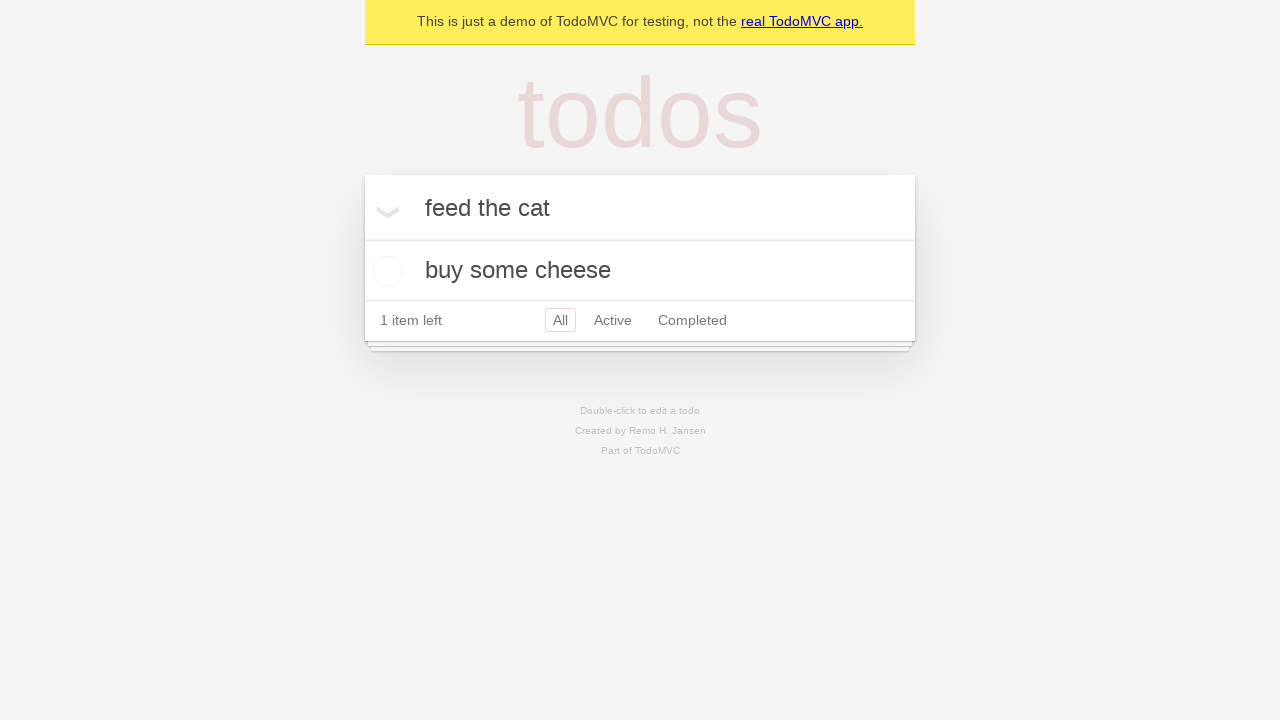

Pressed Enter to create second todo on internal:attr=[placeholder="What needs to be done?"i]
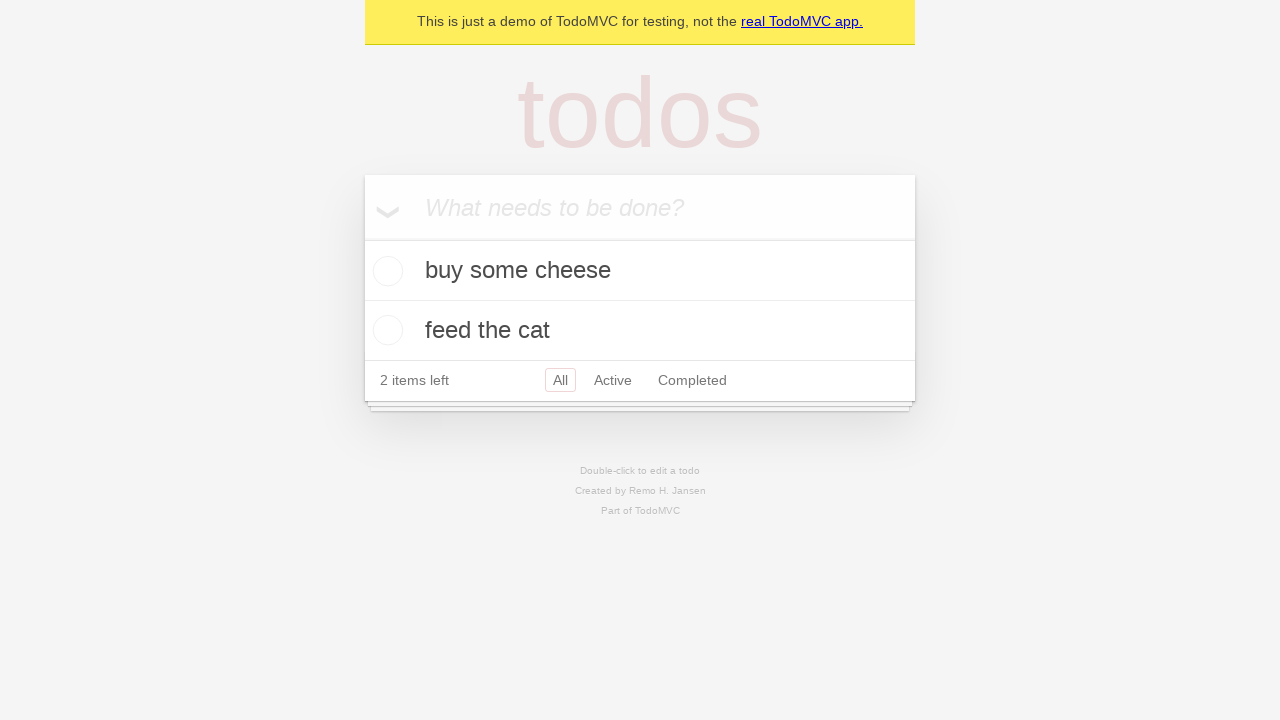

Filled new todo field with 'book a doctors appointment' on internal:attr=[placeholder="What needs to be done?"i]
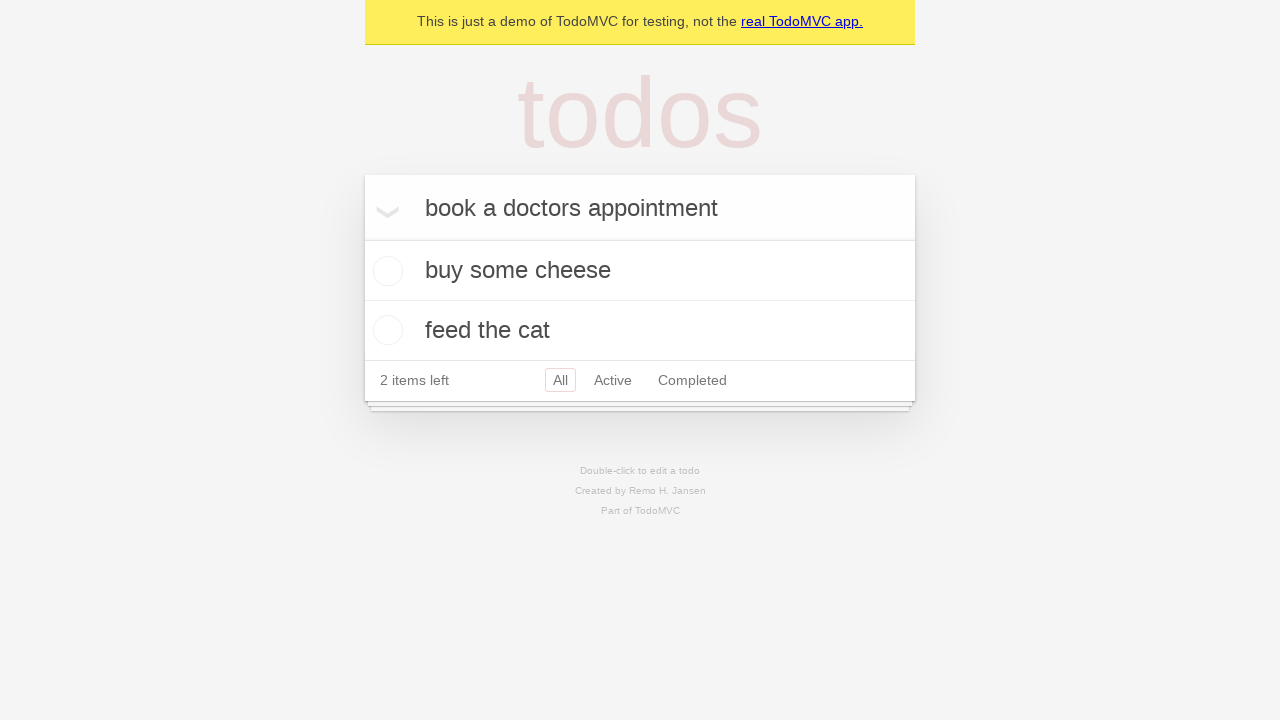

Pressed Enter to create third todo on internal:attr=[placeholder="What needs to be done?"i]
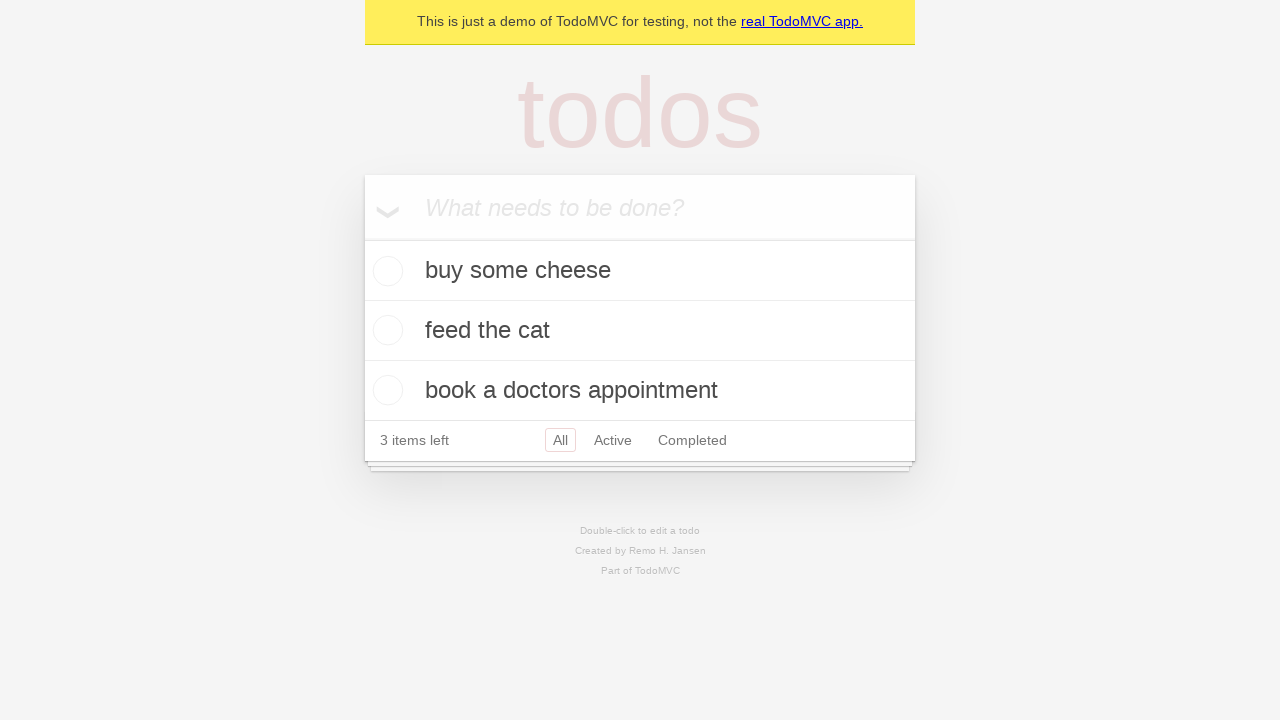

Double-clicked second todo item to enter edit mode at (640, 331) on internal:testid=[data-testid="todo-item"s] >> nth=1
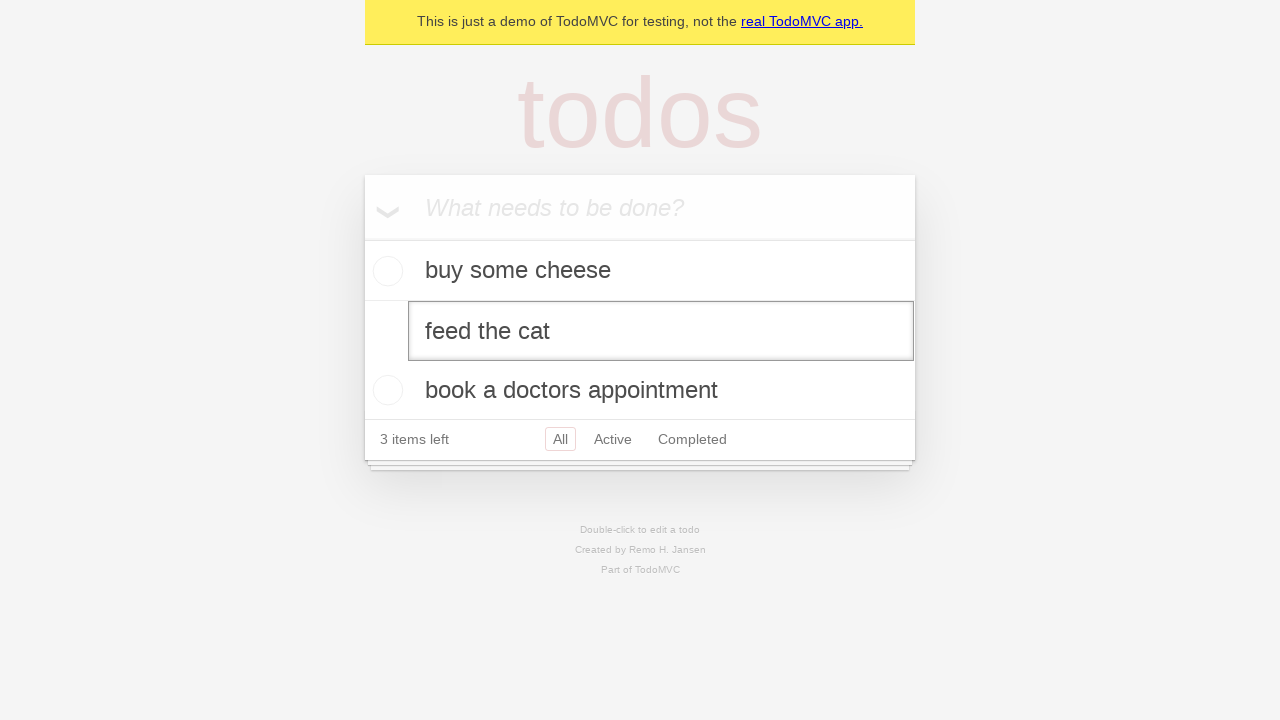

Filled edit textbox with 'buy some sausages' on internal:testid=[data-testid="todo-item"s] >> nth=1 >> internal:role=textbox[nam
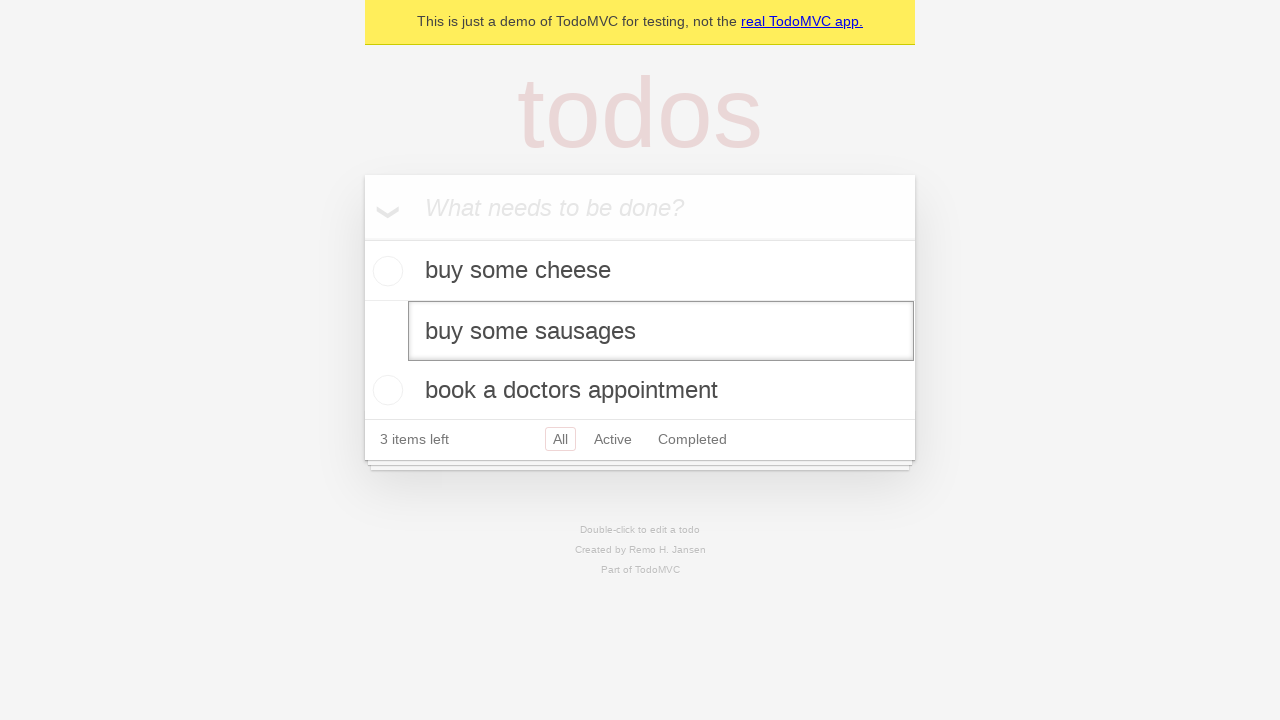

Pressed Enter to confirm edited todo text on internal:testid=[data-testid="todo-item"s] >> nth=1 >> internal:role=textbox[nam
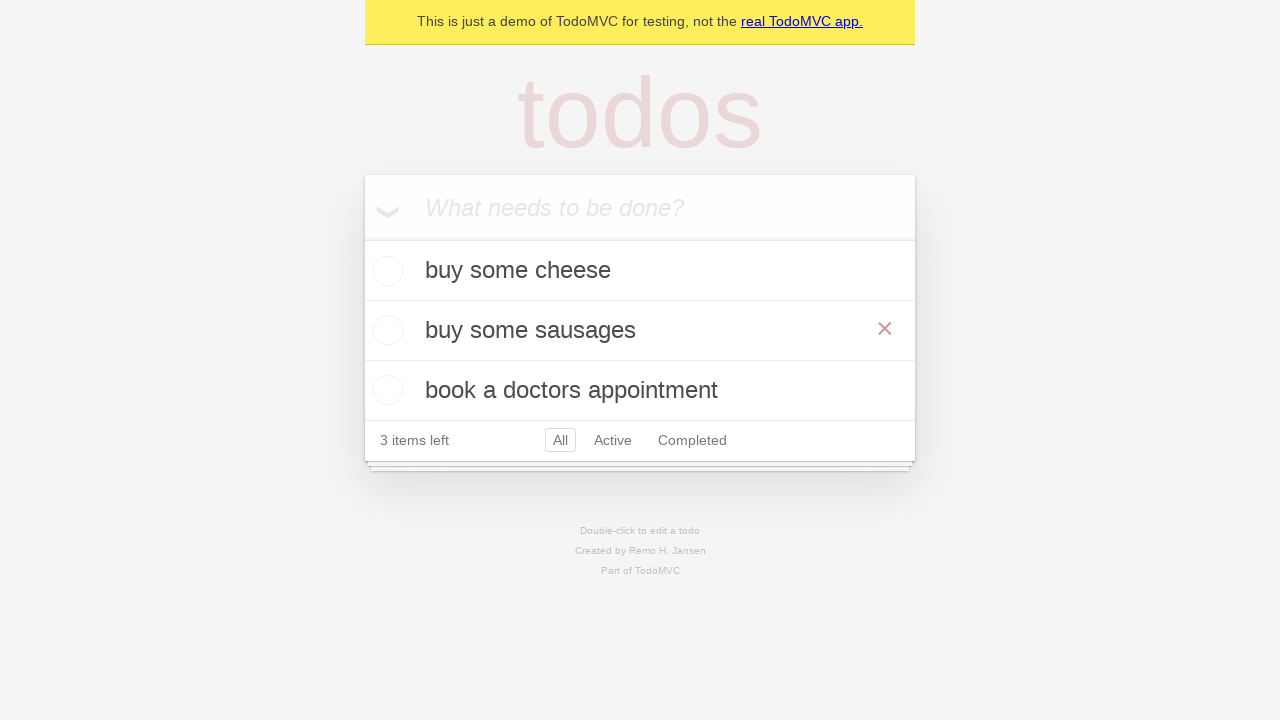

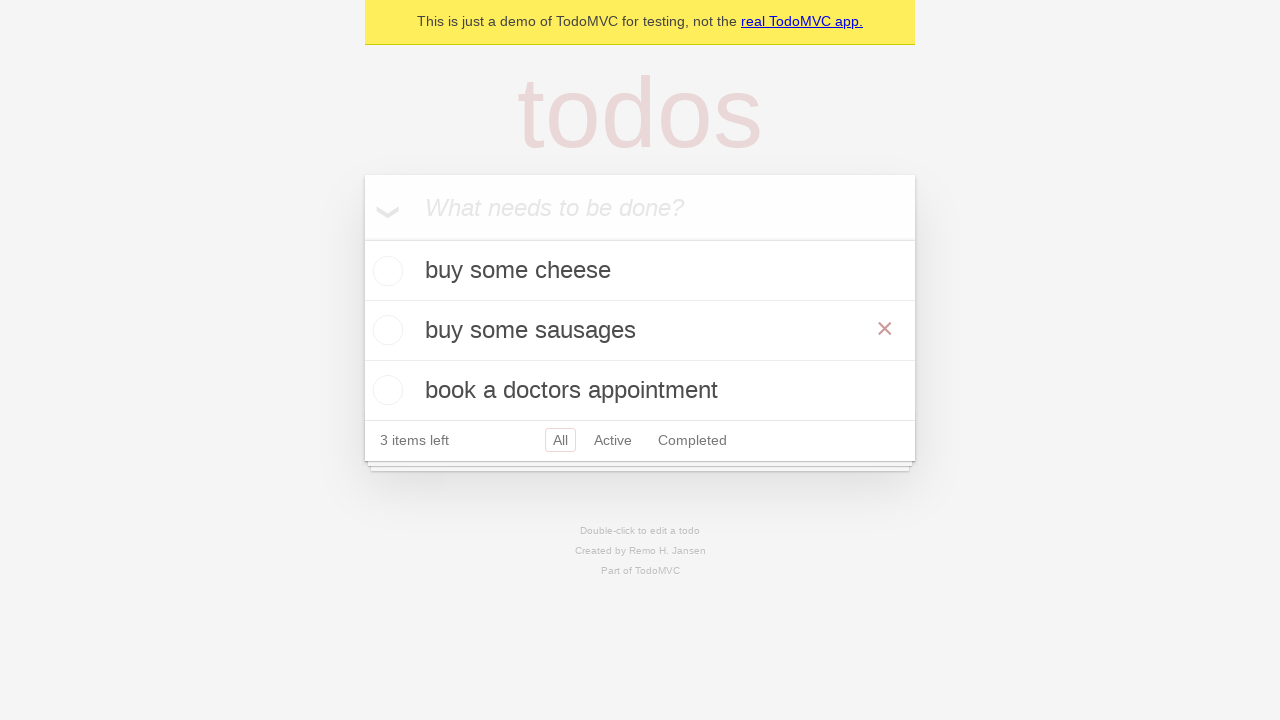